Tests different mouse interactions on date buttons including single click, double click, and right click actions

Starting URL: https://omrbranch.com/softwaretestingtraininginchennaiomr

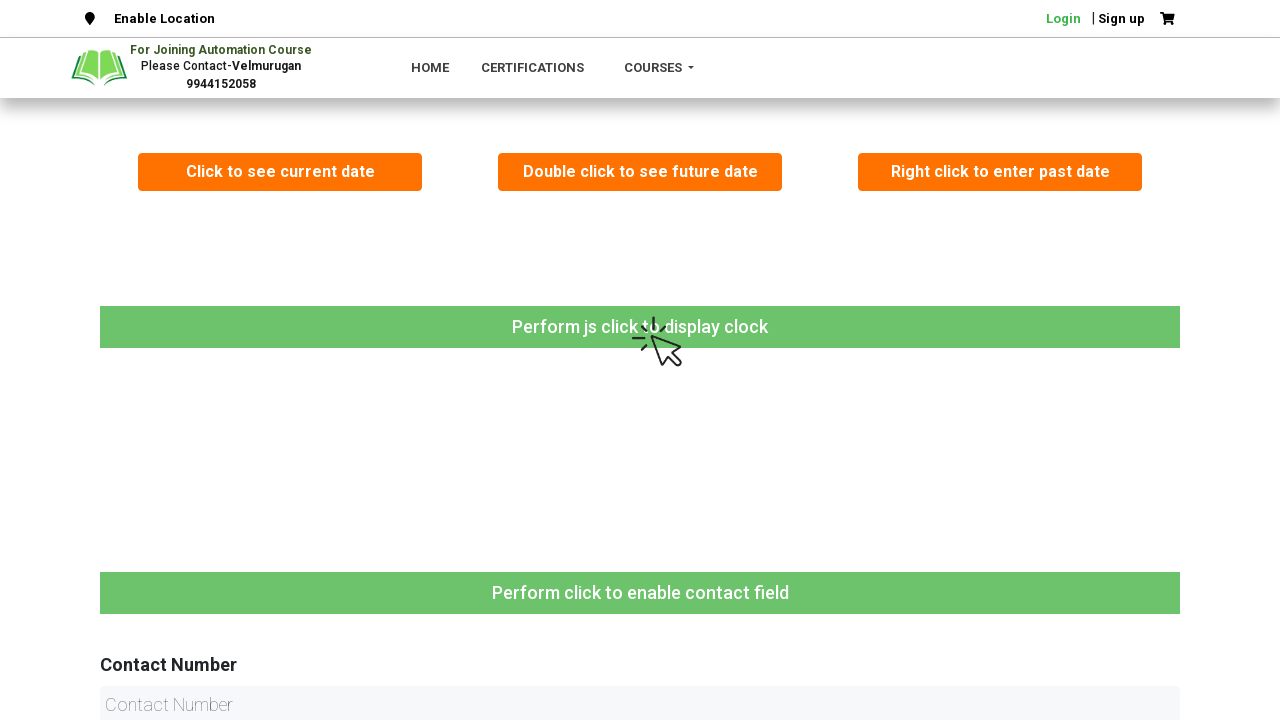

Single clicked on current date button at (280, 172) on xpath=//button[contains(text(),'current date')]
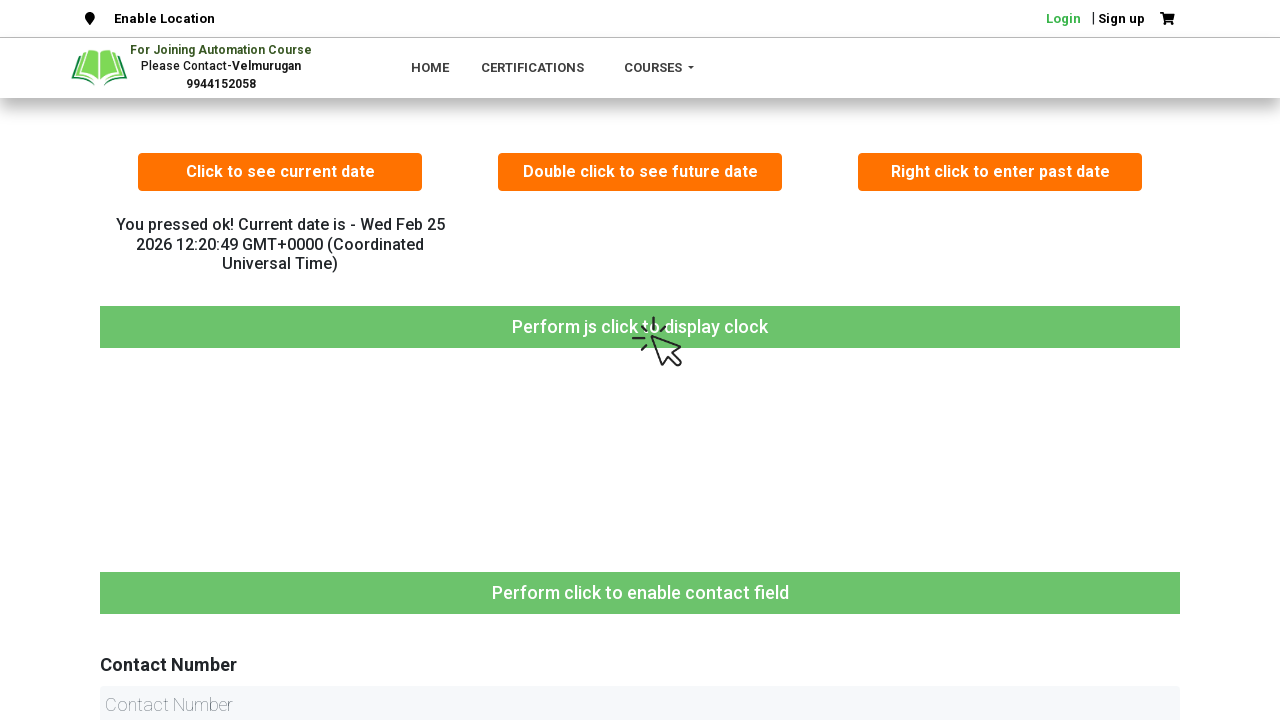

Double clicked on future date button at (640, 172) on xpath=//button[contains(text(),'future date')]
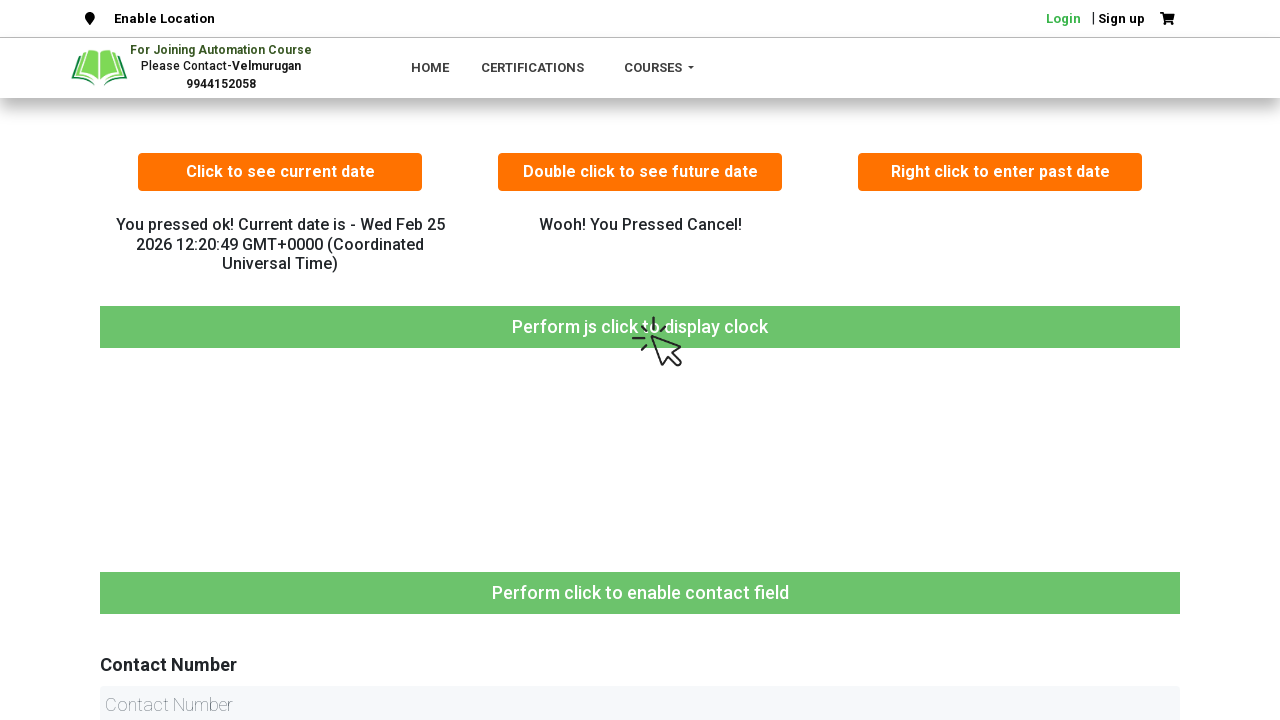

Right clicked on past date button at (1000, 172) on //button[contains(text(),'past date')]
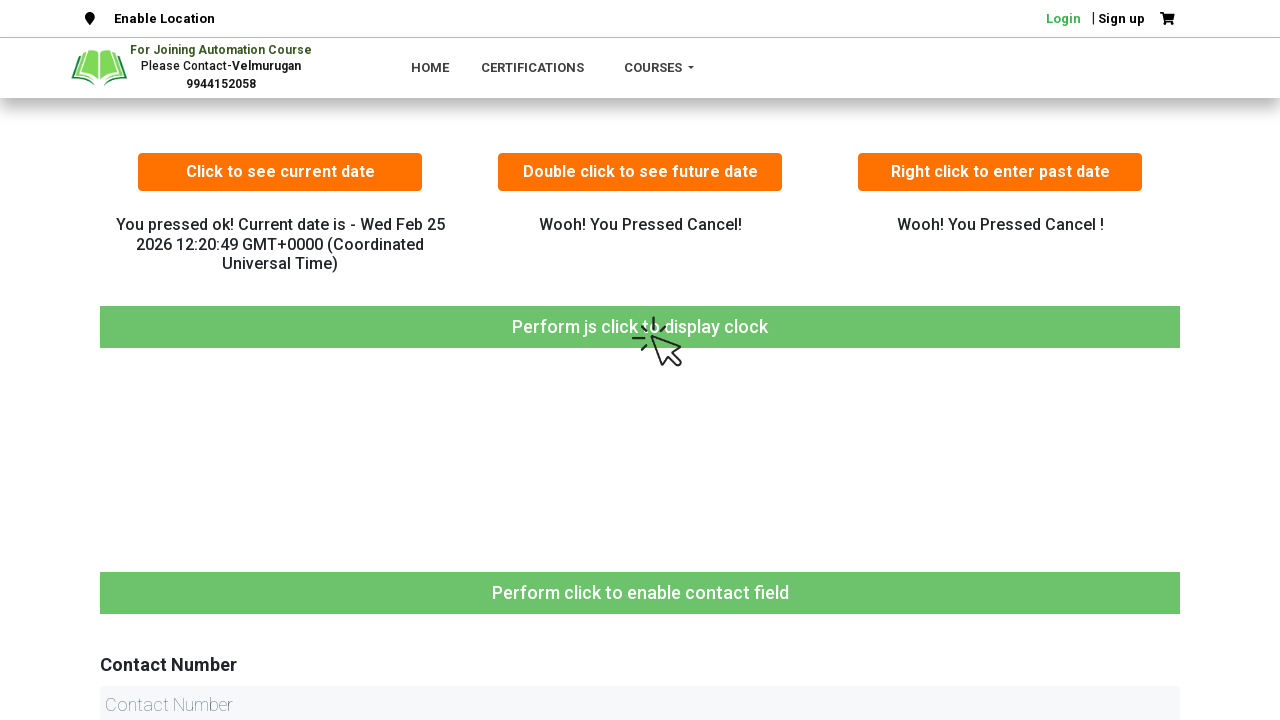

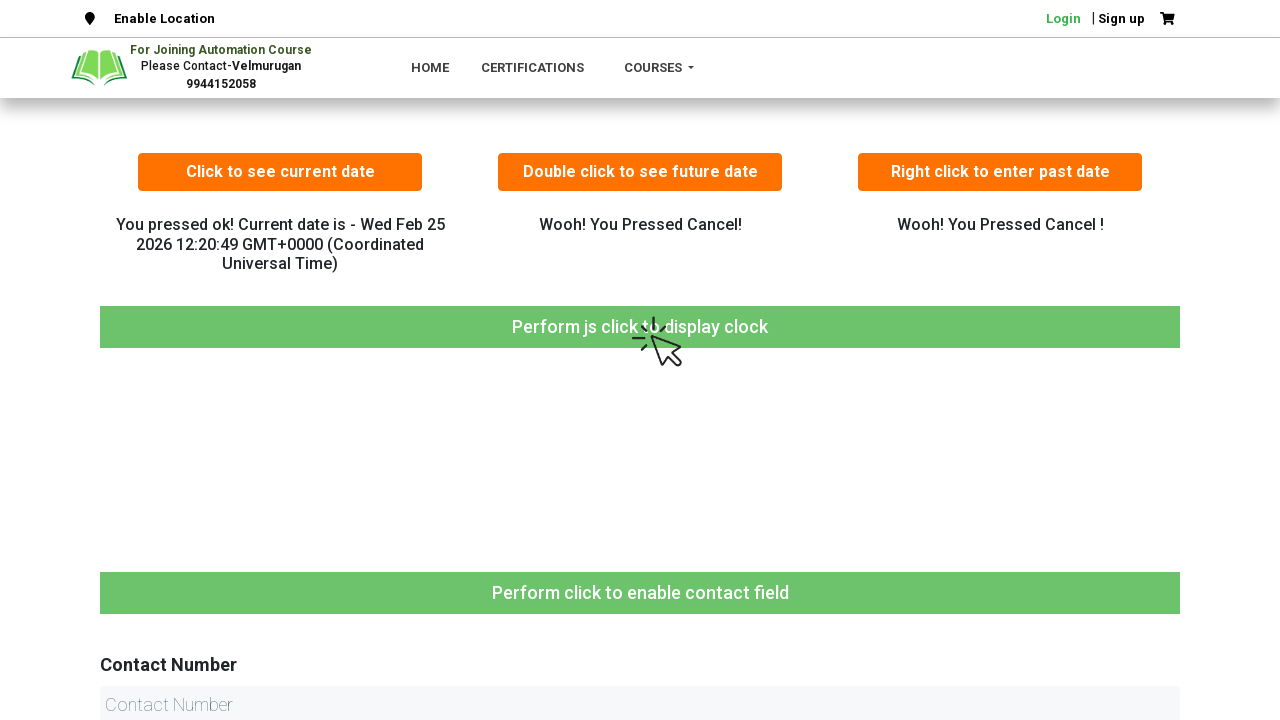